Scrolls the page down by 500 pixels using JavaScript executor

Starting URL: https://testautomationpractice.blogspot.com/

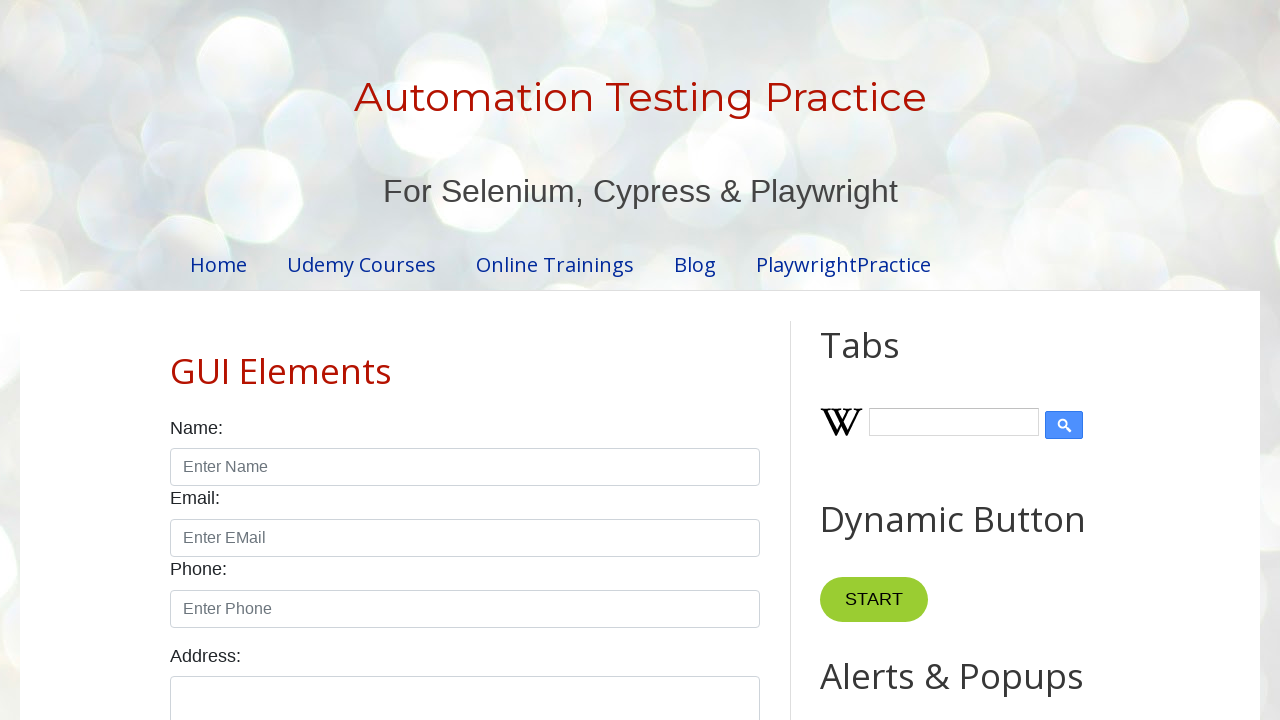

Scrolled page down by 500 pixels using JavaScript executor
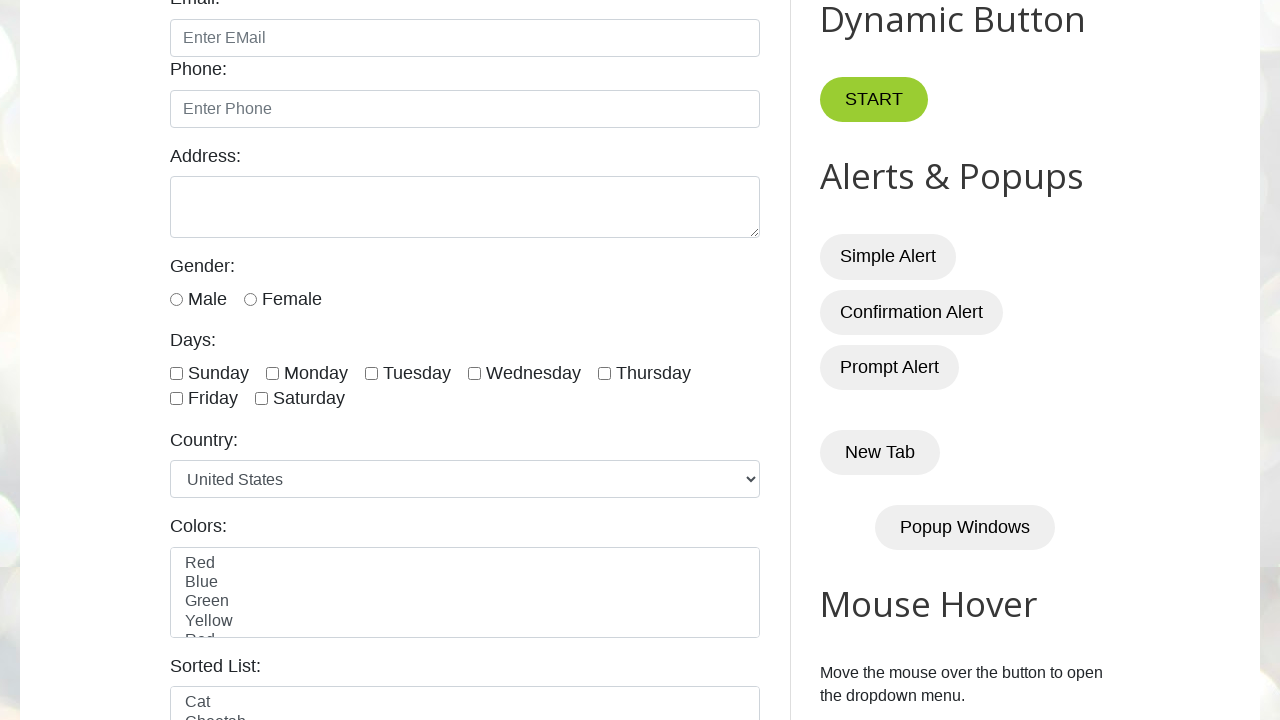

Retrieved current scroll position: 500px
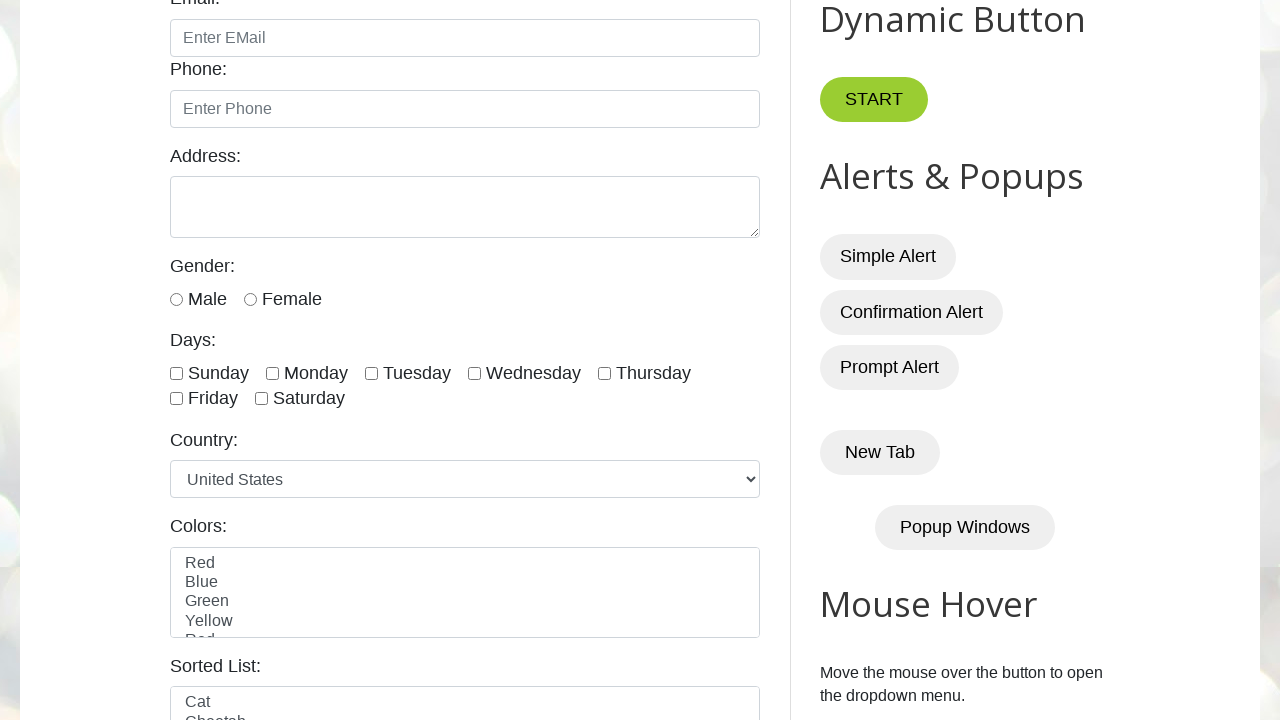

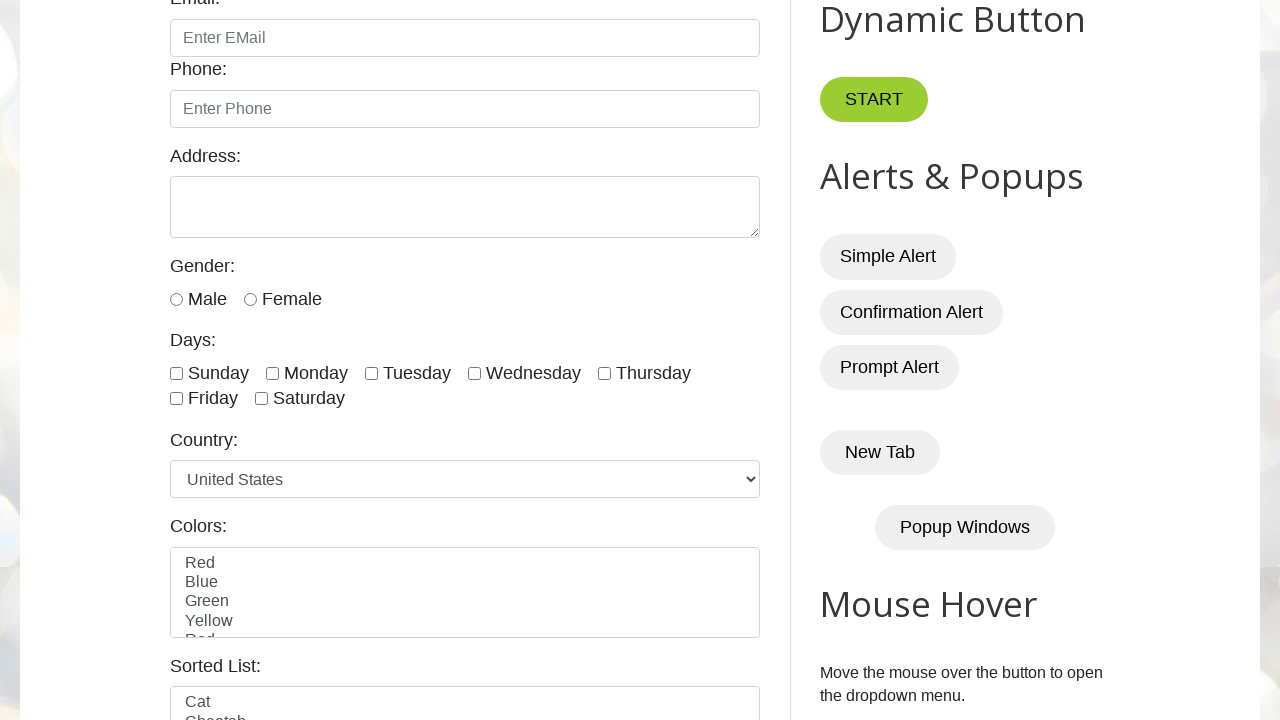